Tests drag and drop functionality by dragging a small box element to a target drop zone and verifying a success message appears.

Starting URL: https://commitquality.com/practice-drag-and-drop

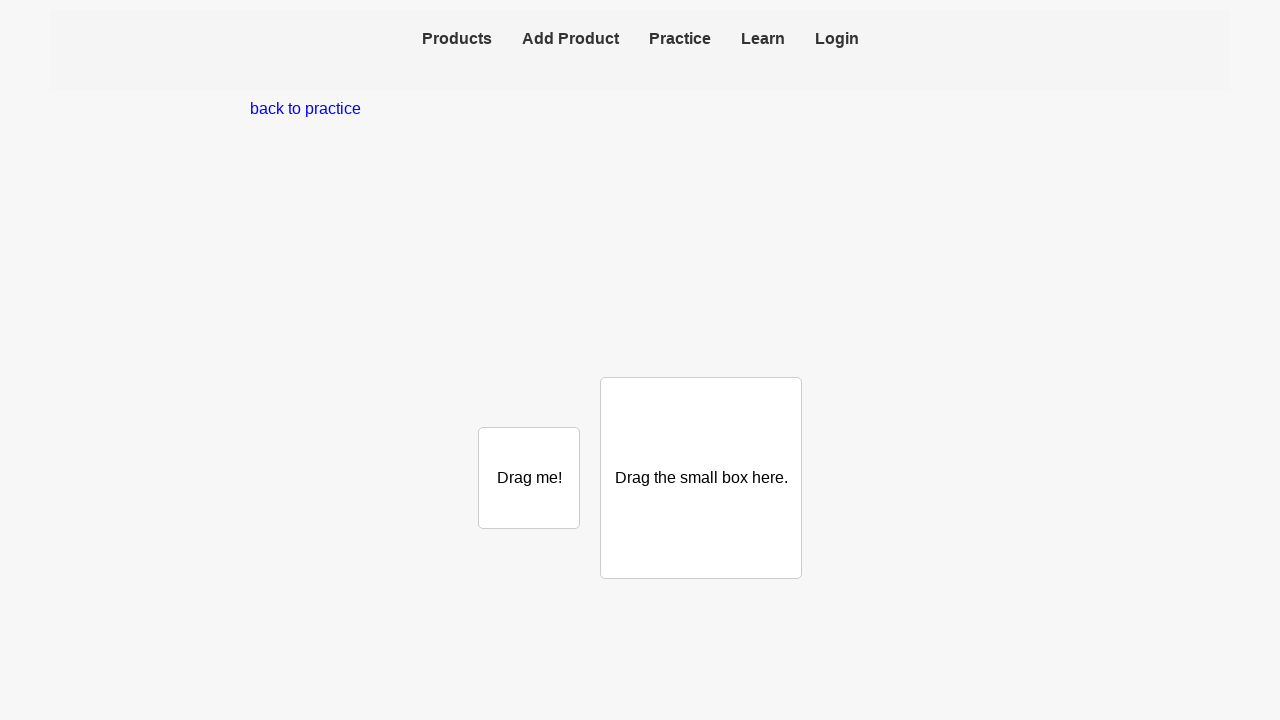

Dragged small box element to the large drop zone at (701, 478)
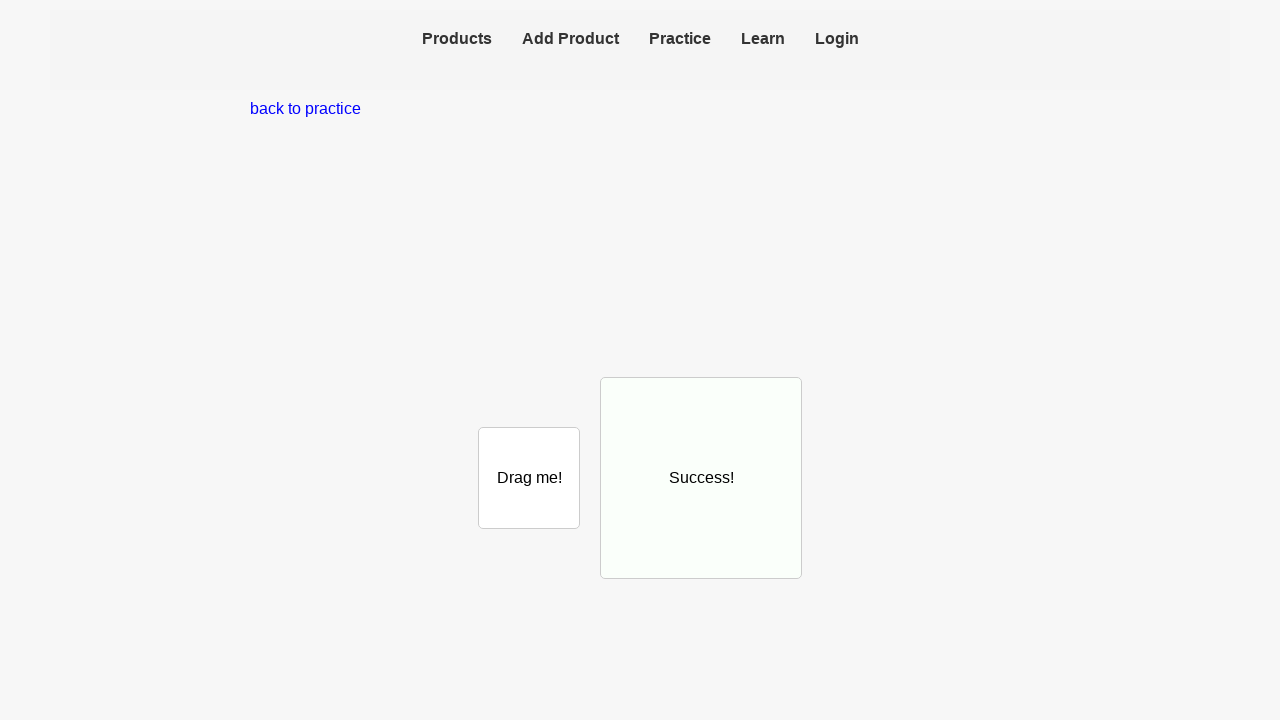

Success message appeared and became visible
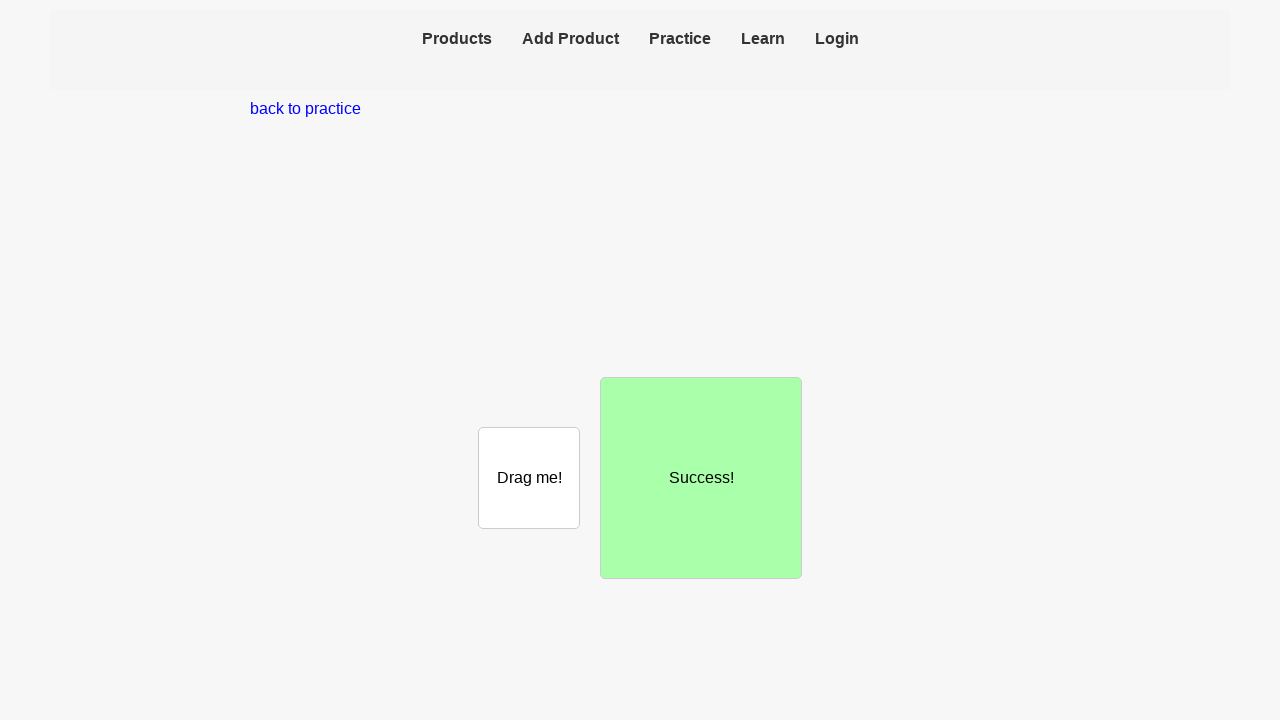

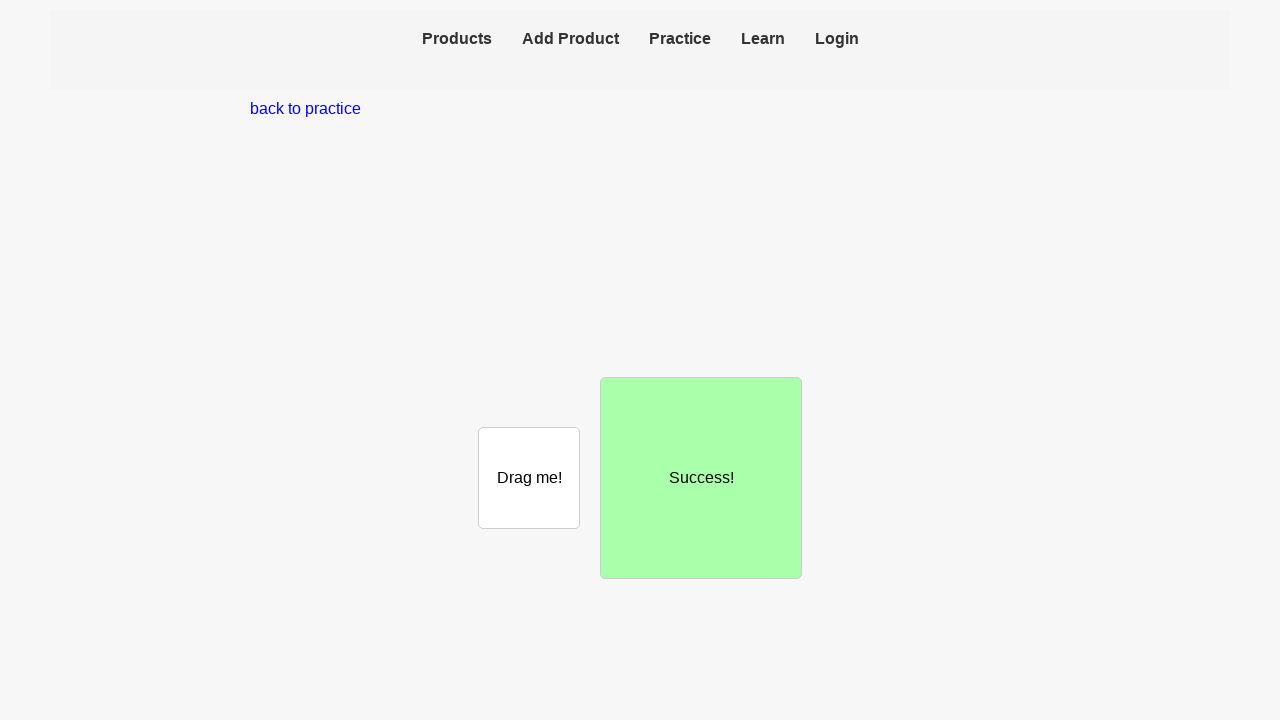